Tests various Playwright special locators by interacting with form elements (checkbox, radio button, dropdown, password field), submitting a form, navigating to the Shop page, and adding a product to cart.

Starting URL: https://rahulshettyacademy.com/angularpractice/

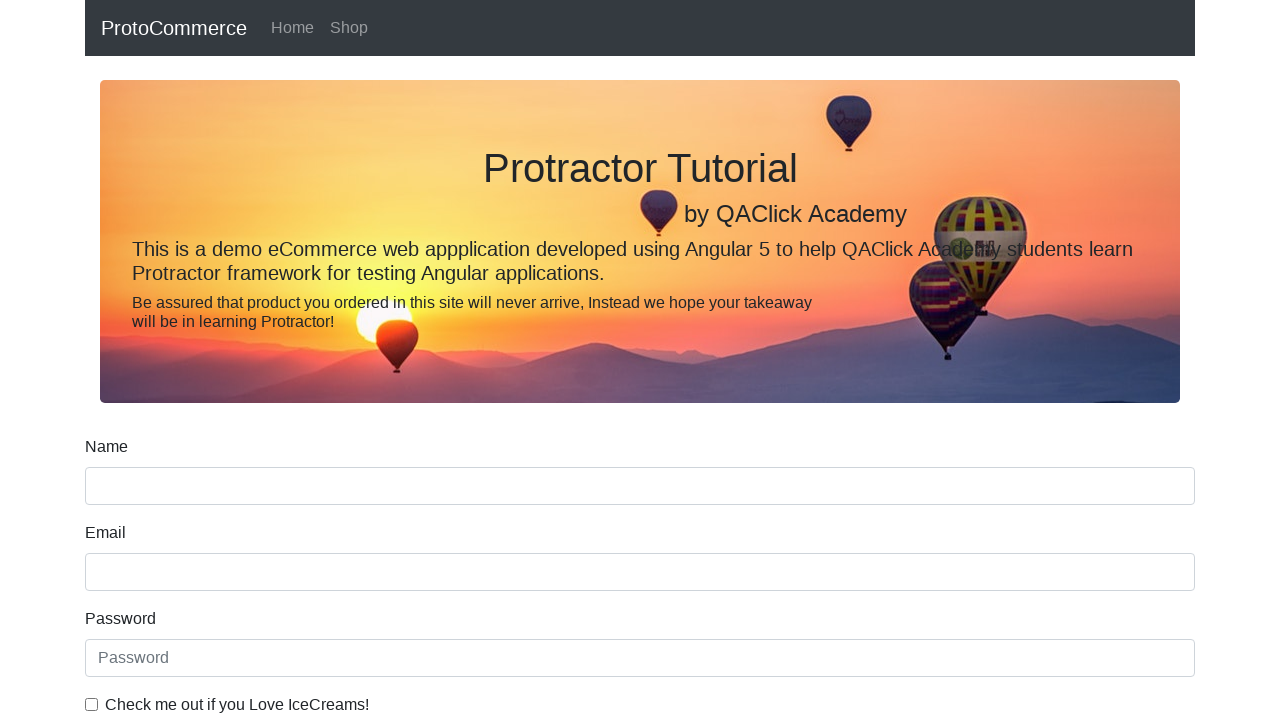

Clicked checkbox for 'Check me out if you Love IceCreams!' at (92, 704) on internal:label="Check me out if you Love IceCreams!"i
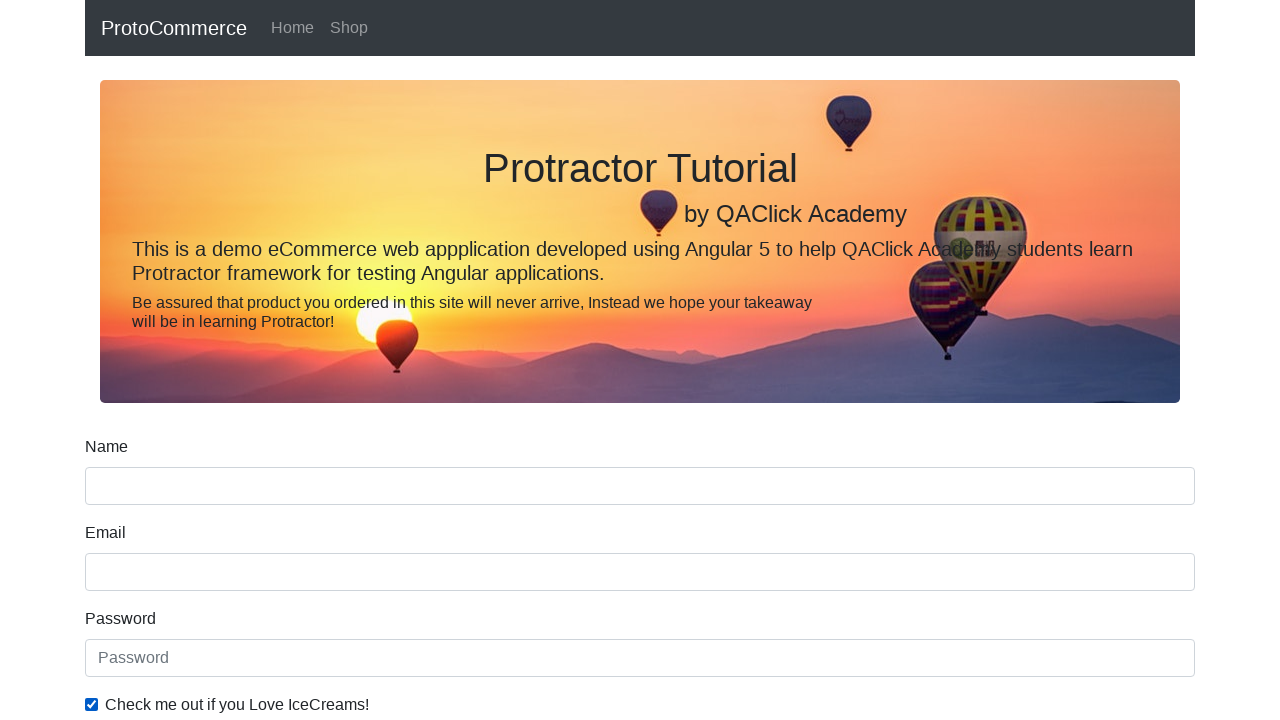

Selected 'Employed' radio button at (326, 360) on internal:label="Employed"i
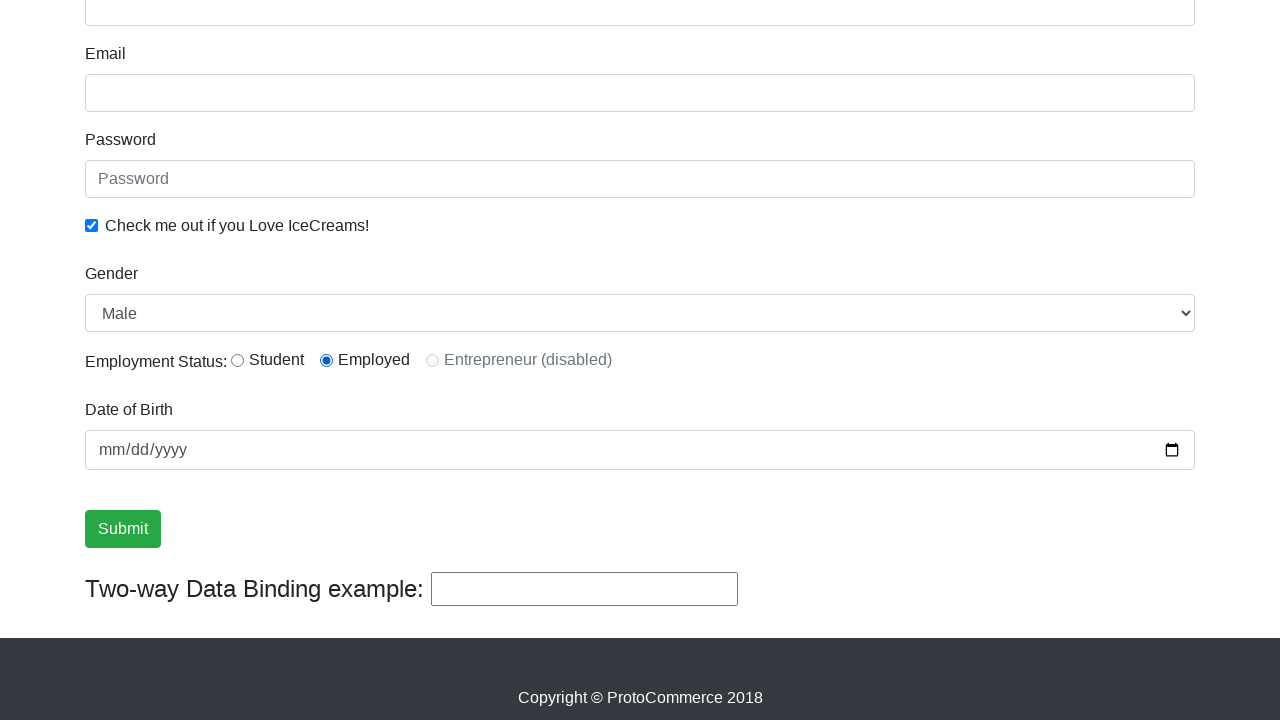

Selected 'Female' from Gender dropdown on internal:label="Gender"i
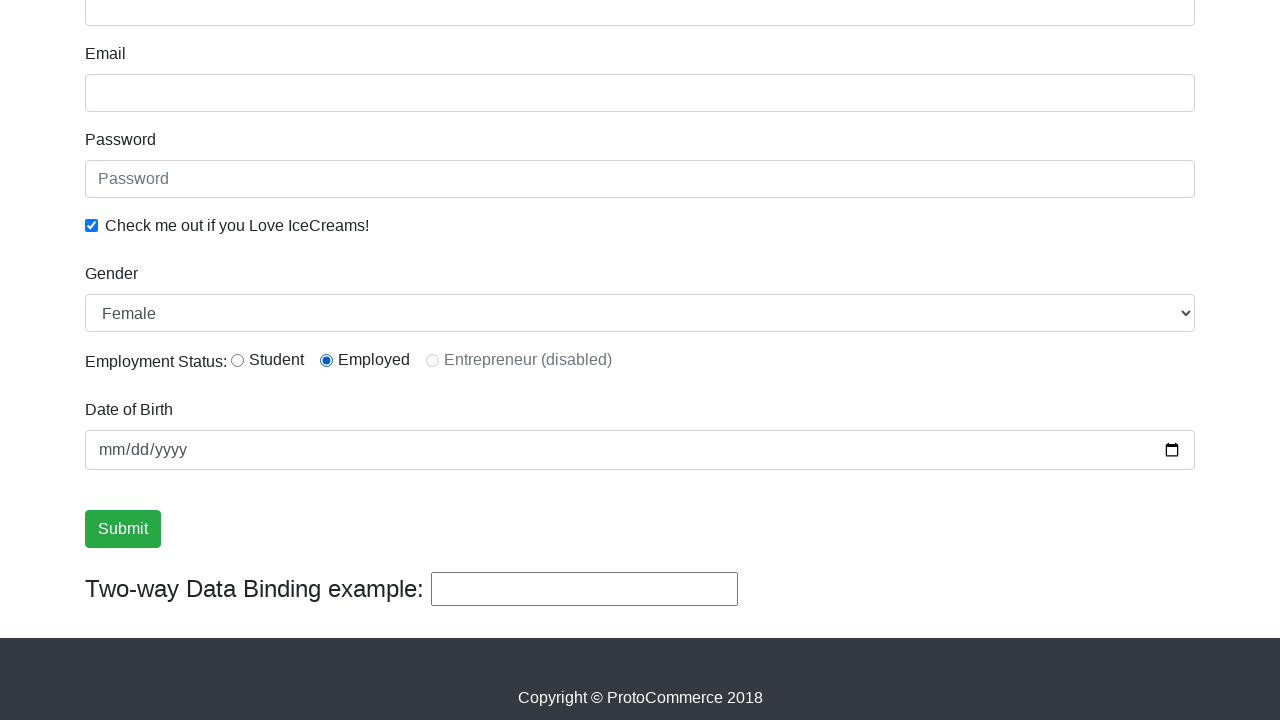

Filled password field with 'abc123' on internal:attr=[placeholder="Password"i]
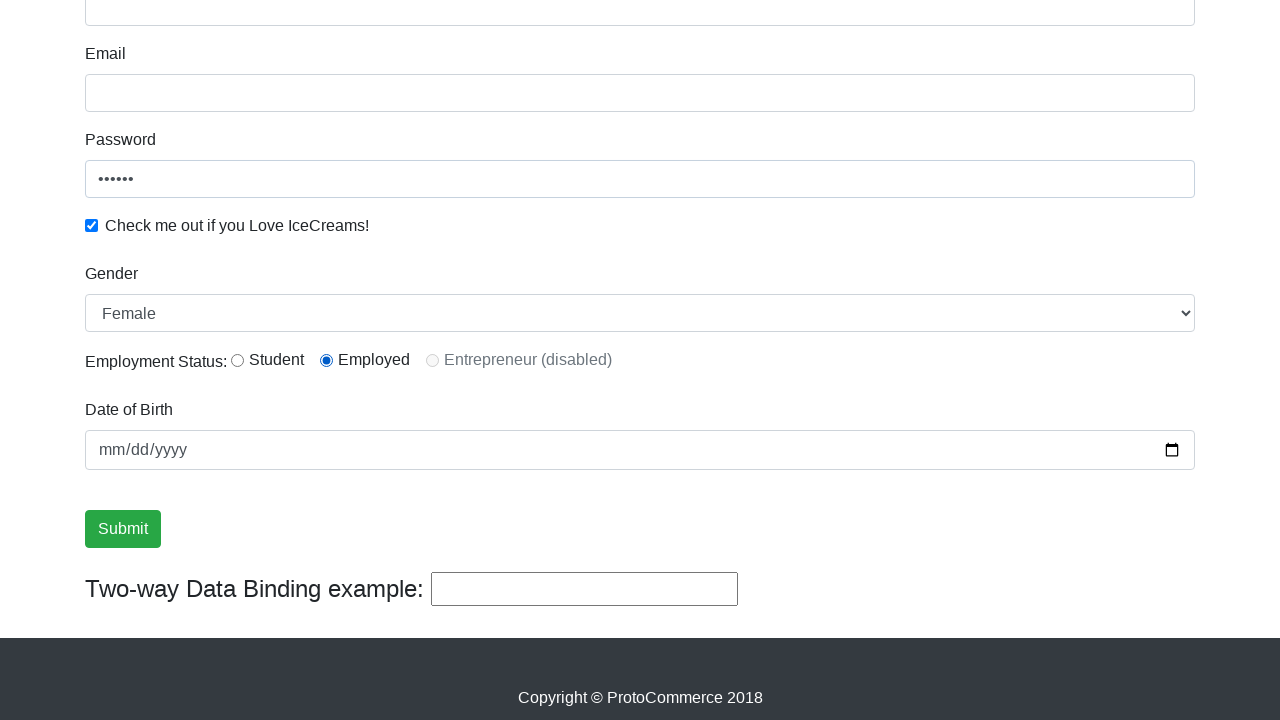

Clicked Submit button to submit the form at (123, 529) on internal:role=button[name="Submit"i]
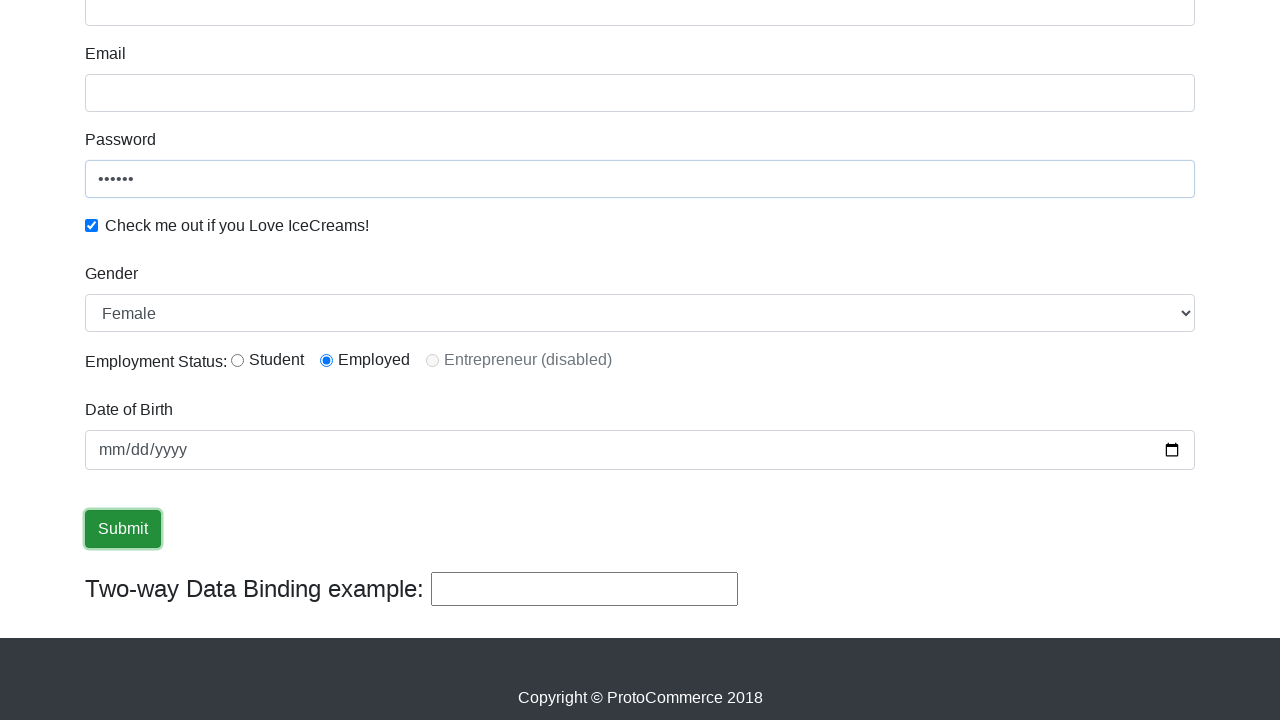

Verified success message is visible after form submission
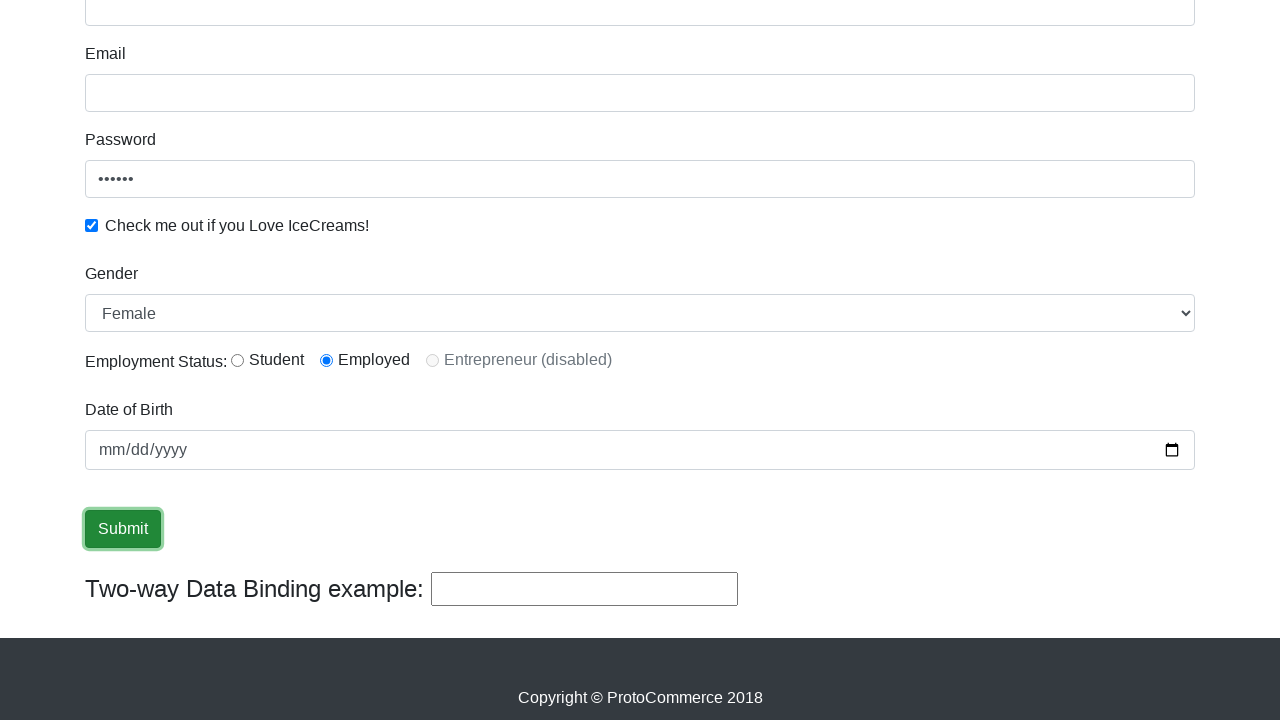

Navigated to Shop page by clicking Shop link at (349, 28) on internal:role=link[name="Shop"i]
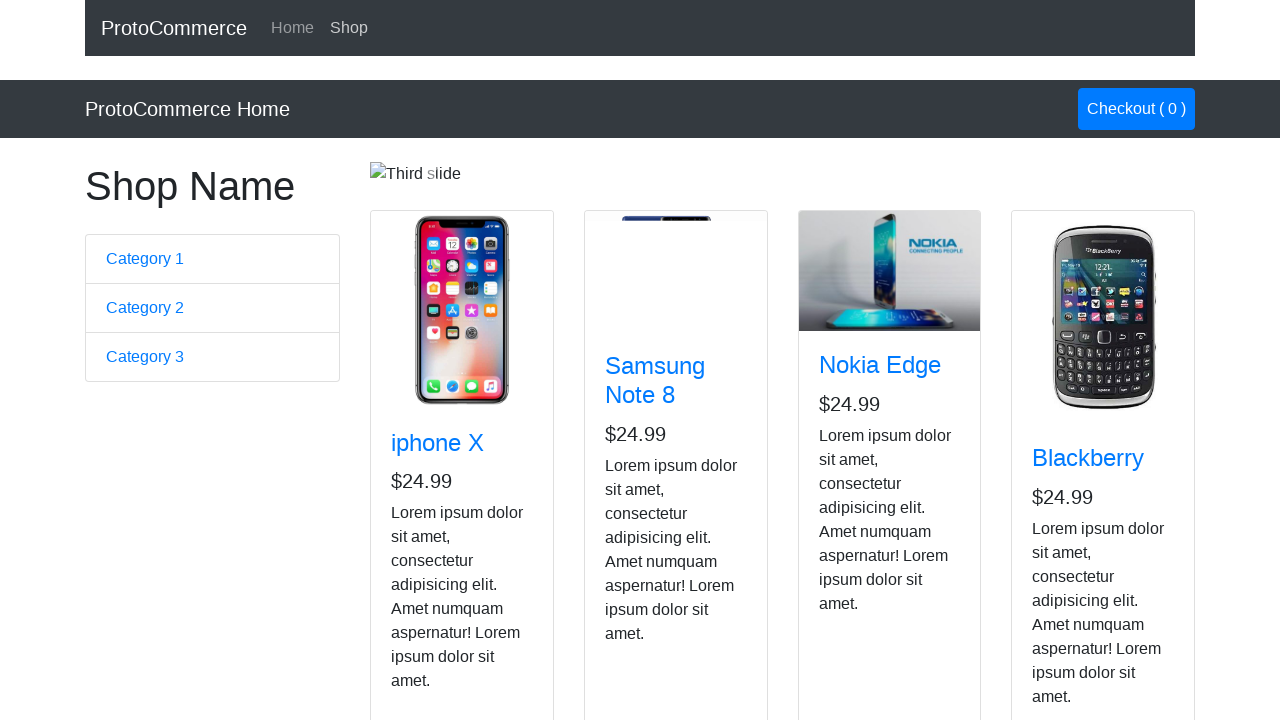

Added Nokia Edge product to cart by clicking the product button at (854, 528) on app-card >> internal:has-text="Nokia Edge"i >> internal:role=button
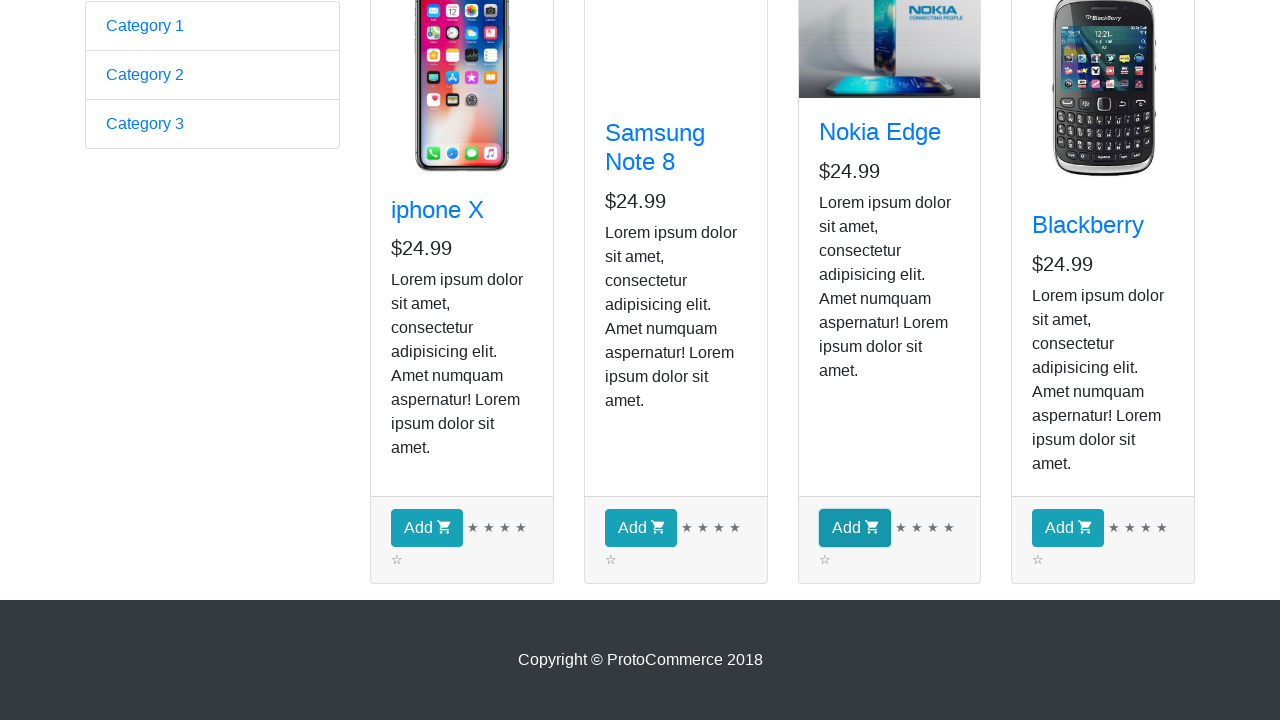

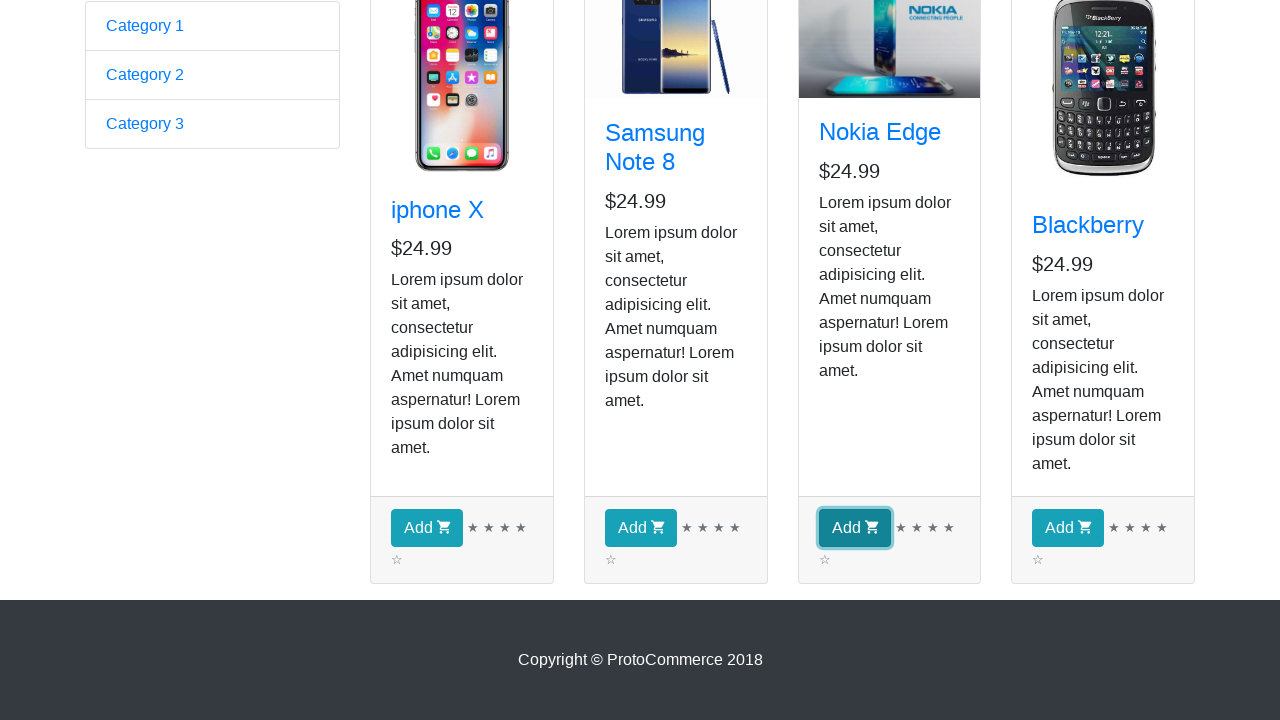